Tests DuckDuckGo search functionality by typing a search query, pressing Enter, and verifying the page title contains the expected search terms.

Starting URL: https://www.duckduckgo.com

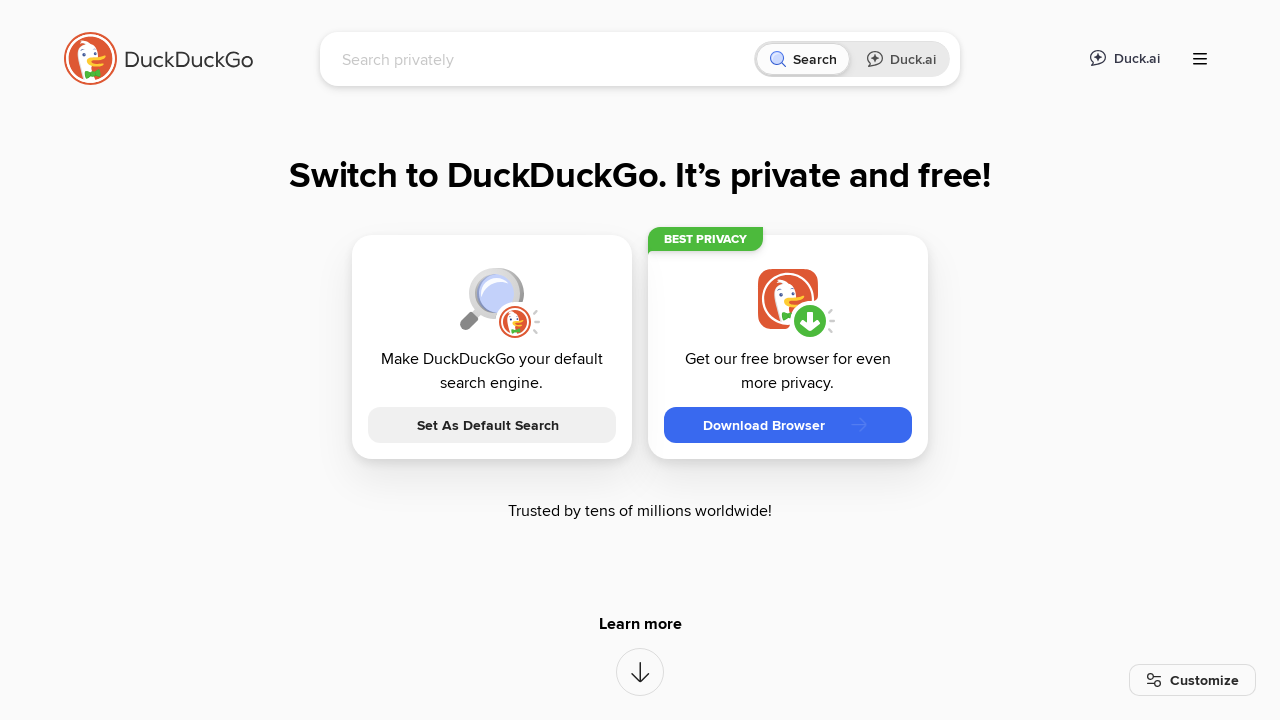

Clicked on the search input field at (544, 59) on [name="q"]
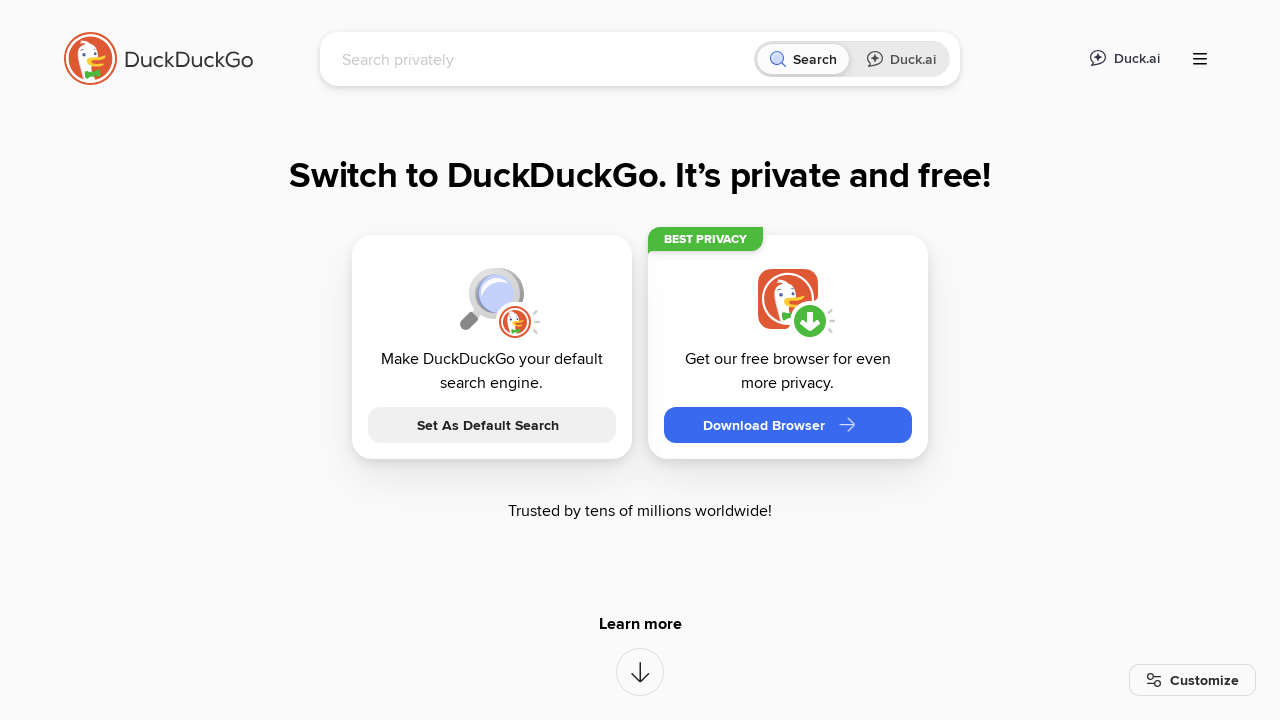

Typed search query 'BrowserStack Puppeteer' into search field on [name="q"]
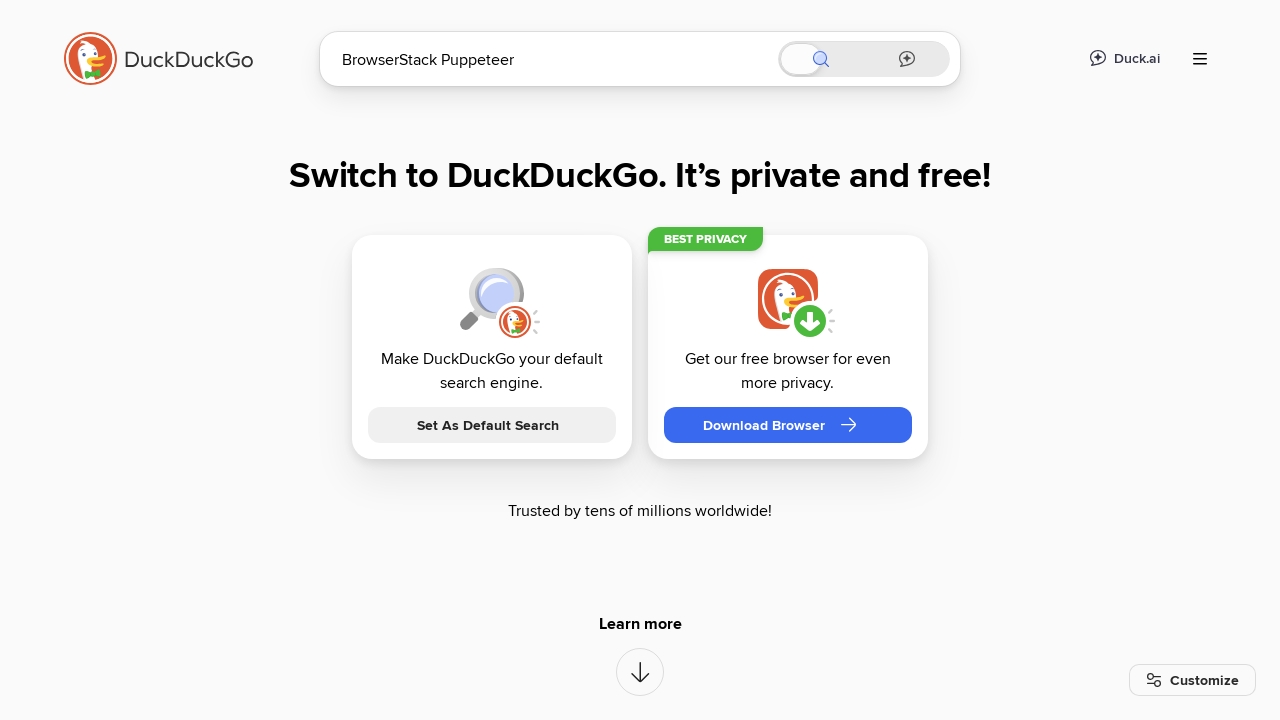

Pressed Enter to submit the search on [name="q"]
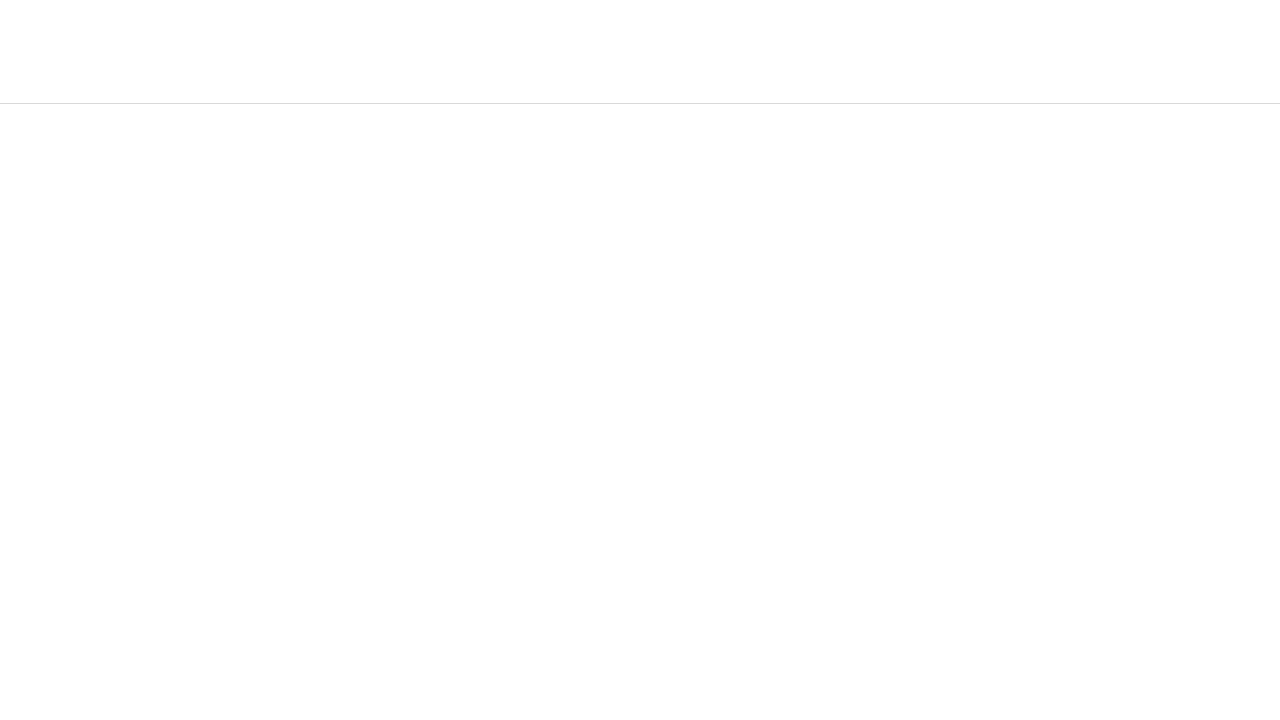

Waited for page to load (domcontentloaded state)
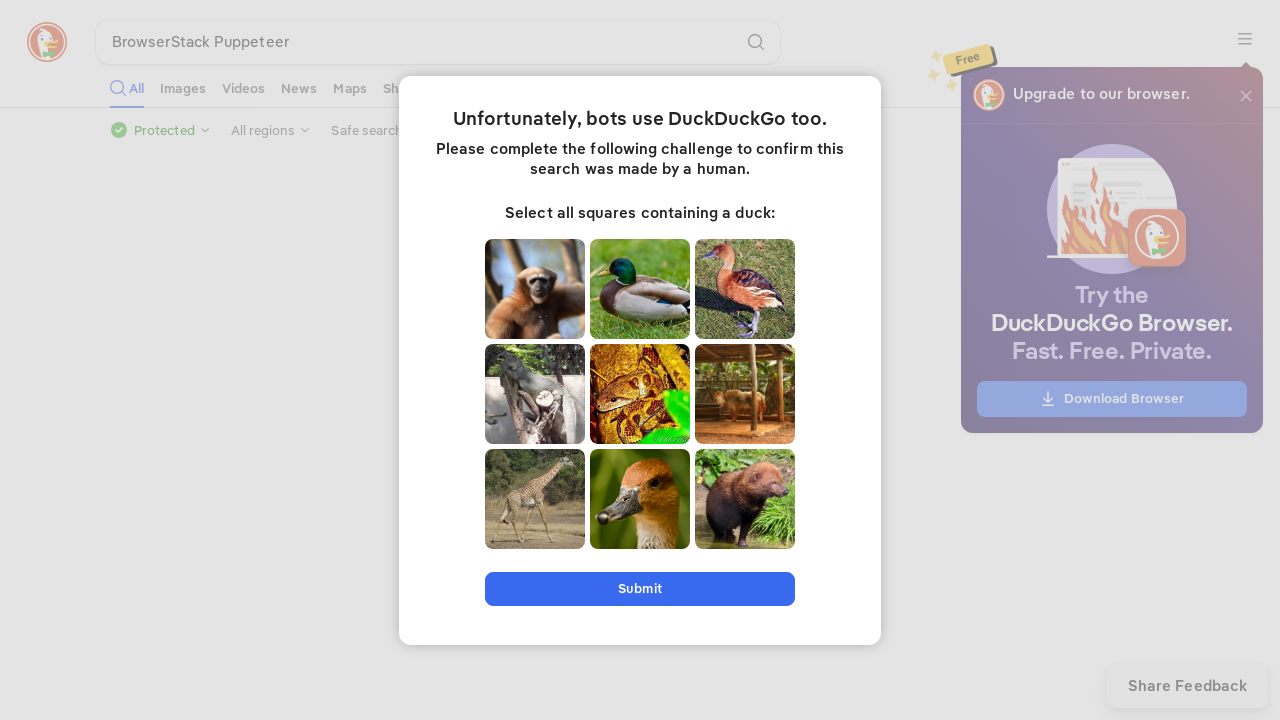

Retrieved page title
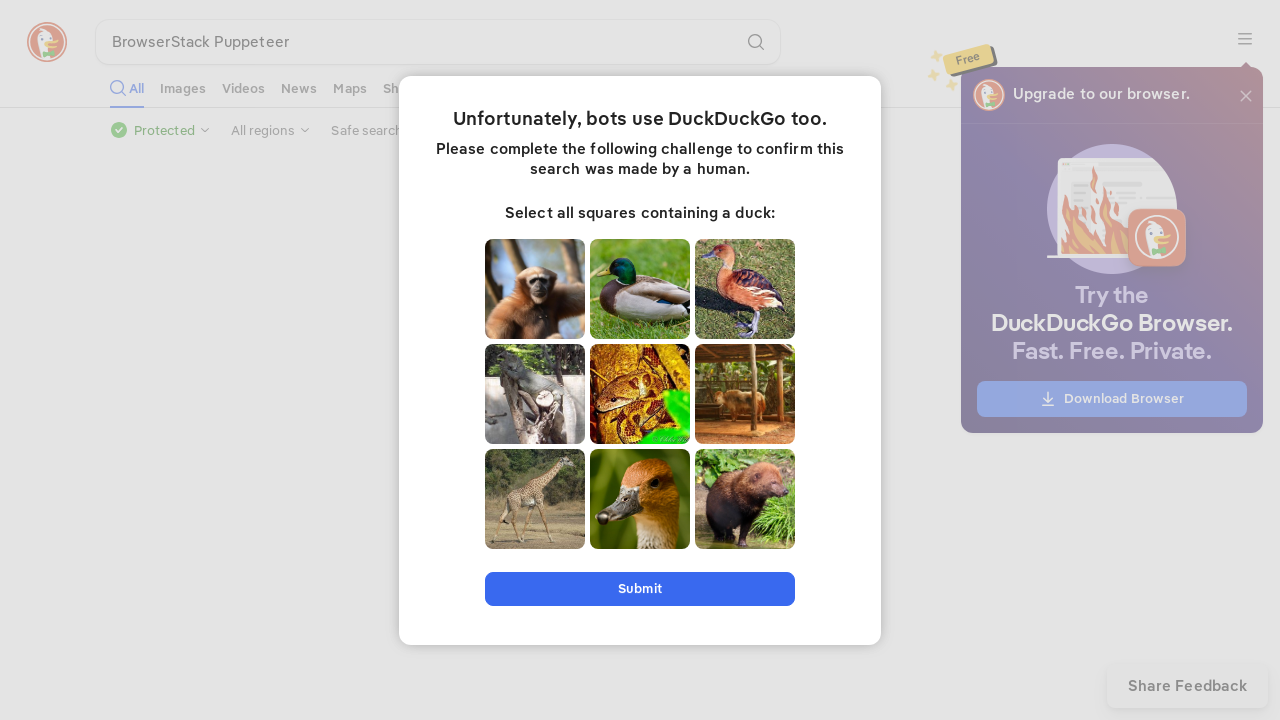

Verified page title contains 'BrowserStack Puppeteer' or 'DuckDuckGo'
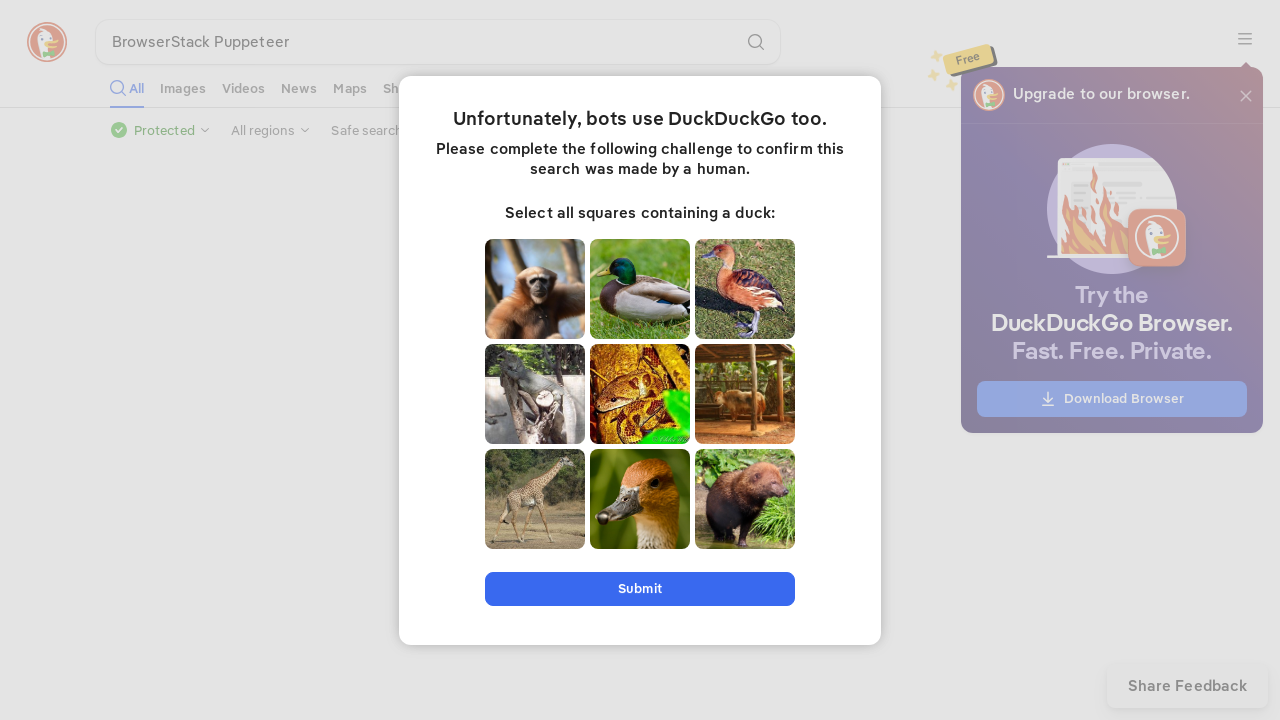

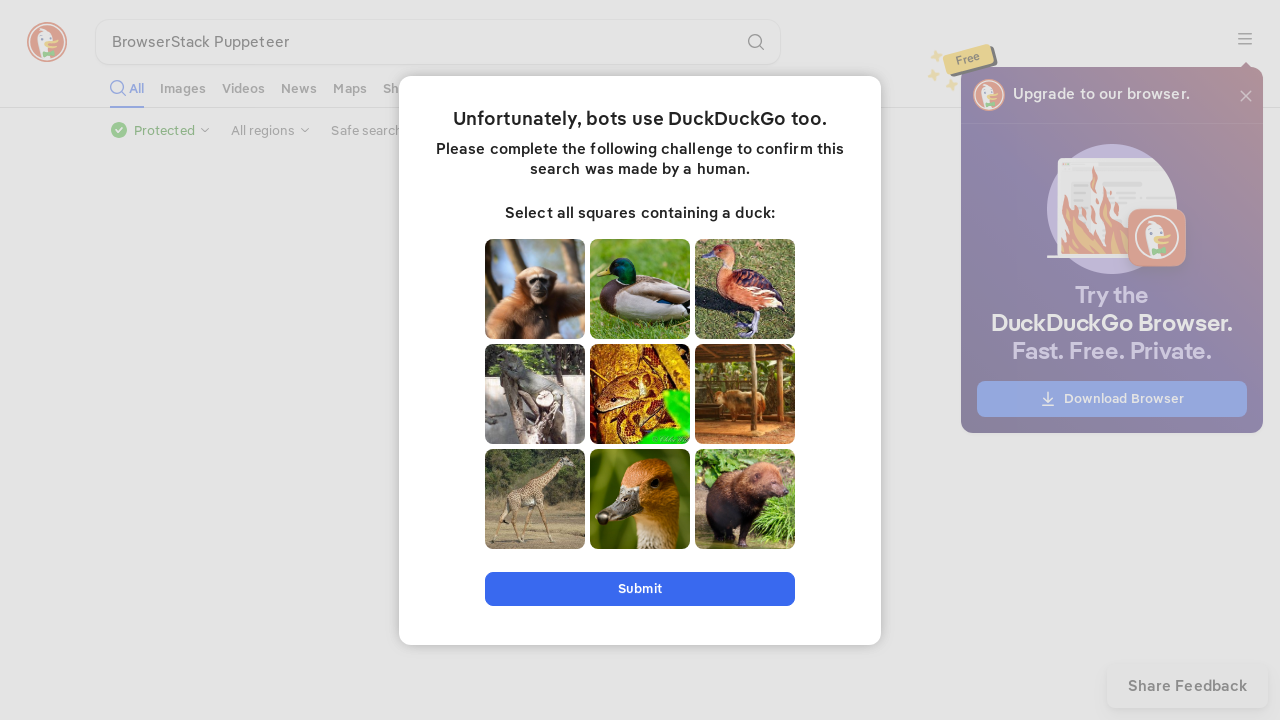